Tests dropdown selection functionality on a registration form by selecting year options from a Date of Birth dropdown using different selection methods (by index, by value, by visible text) and verifies option presence before selection.

Starting URL: https://demo.automationtesting.in/Register.html

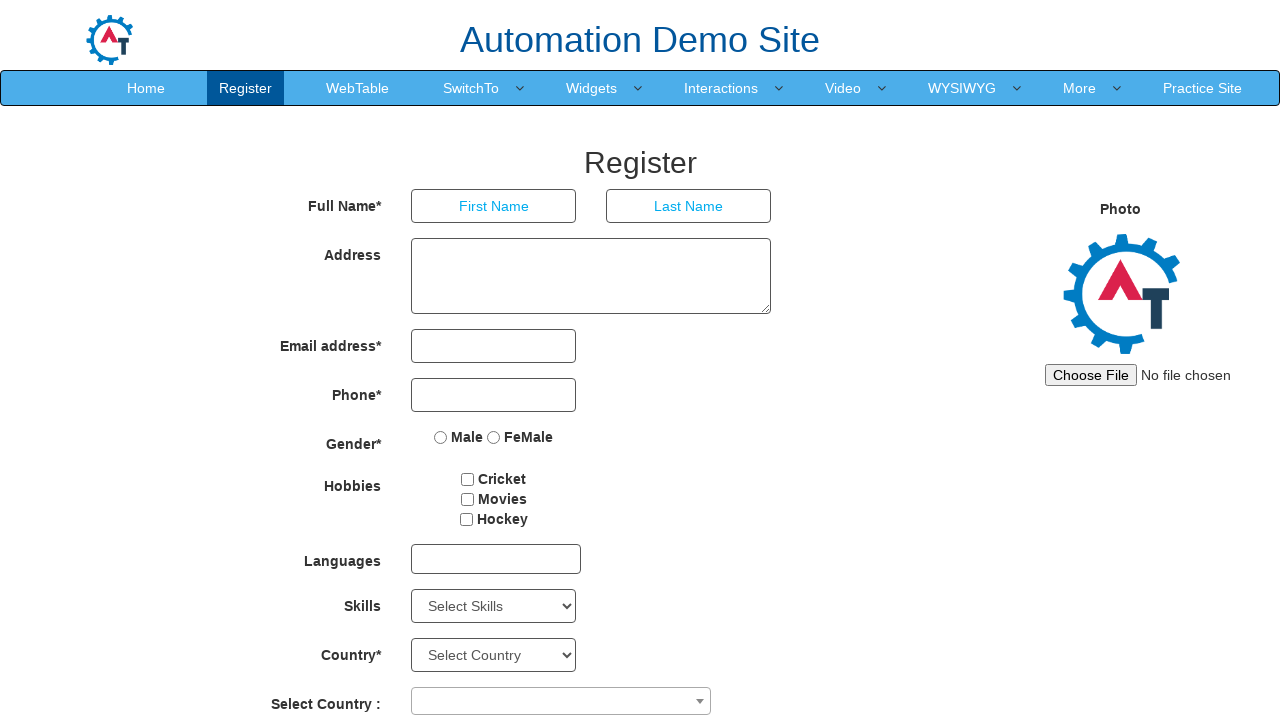

Selected year option at index 1 (1916) from Date of Birth dropdown on #yearbox
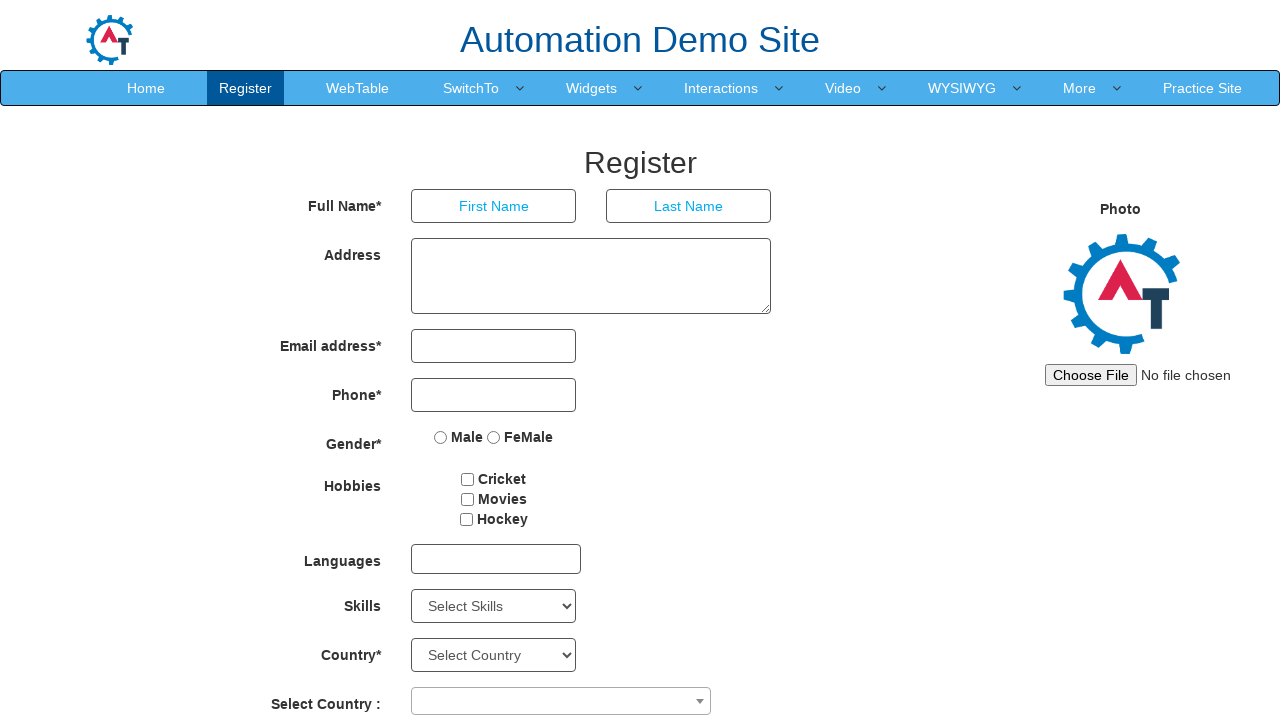

Selected year 1956 by value from Date of Birth dropdown on #yearbox
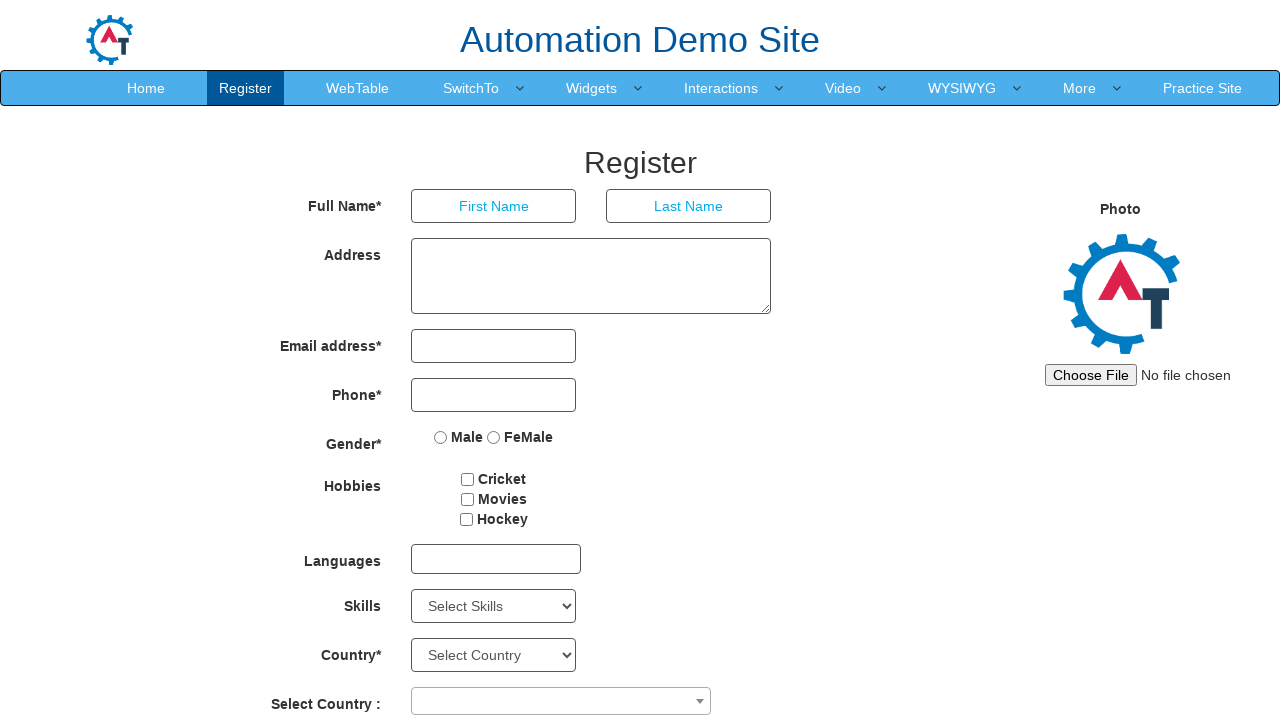

Selected year 2010 by visible text from Date of Birth dropdown on #yearbox
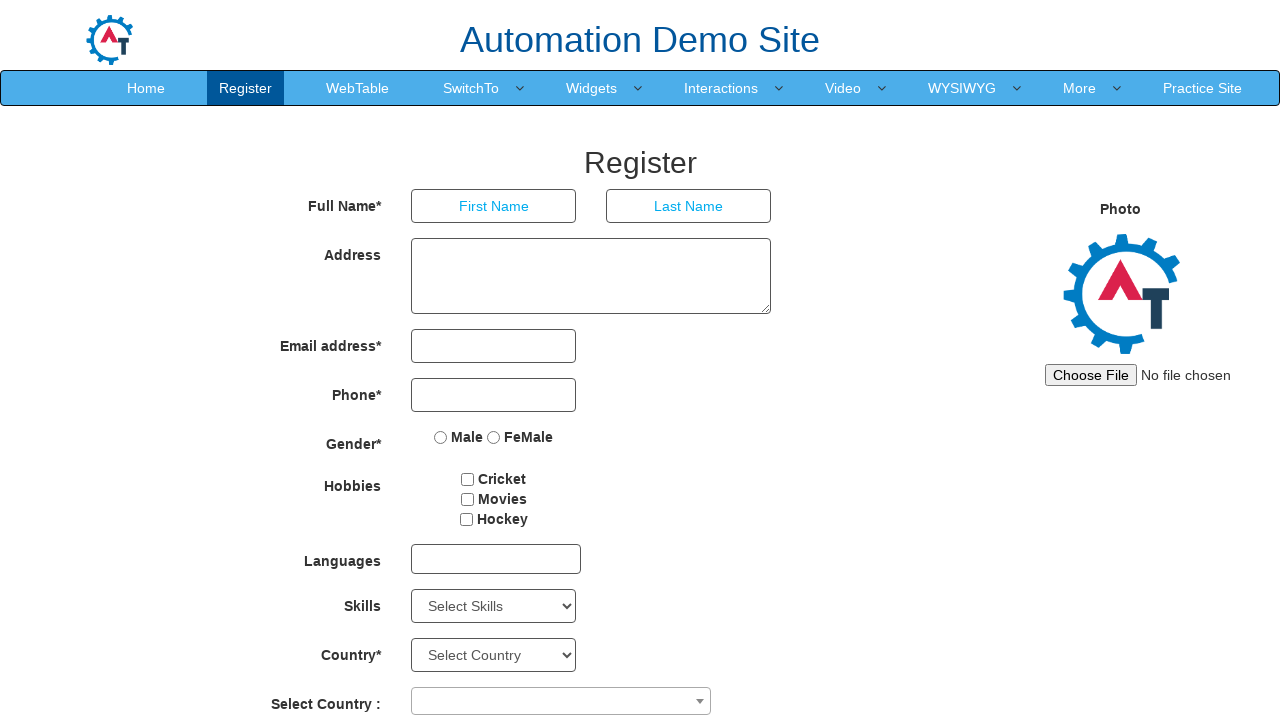

Verified if year 2011 option exists in Date of Birth dropdown
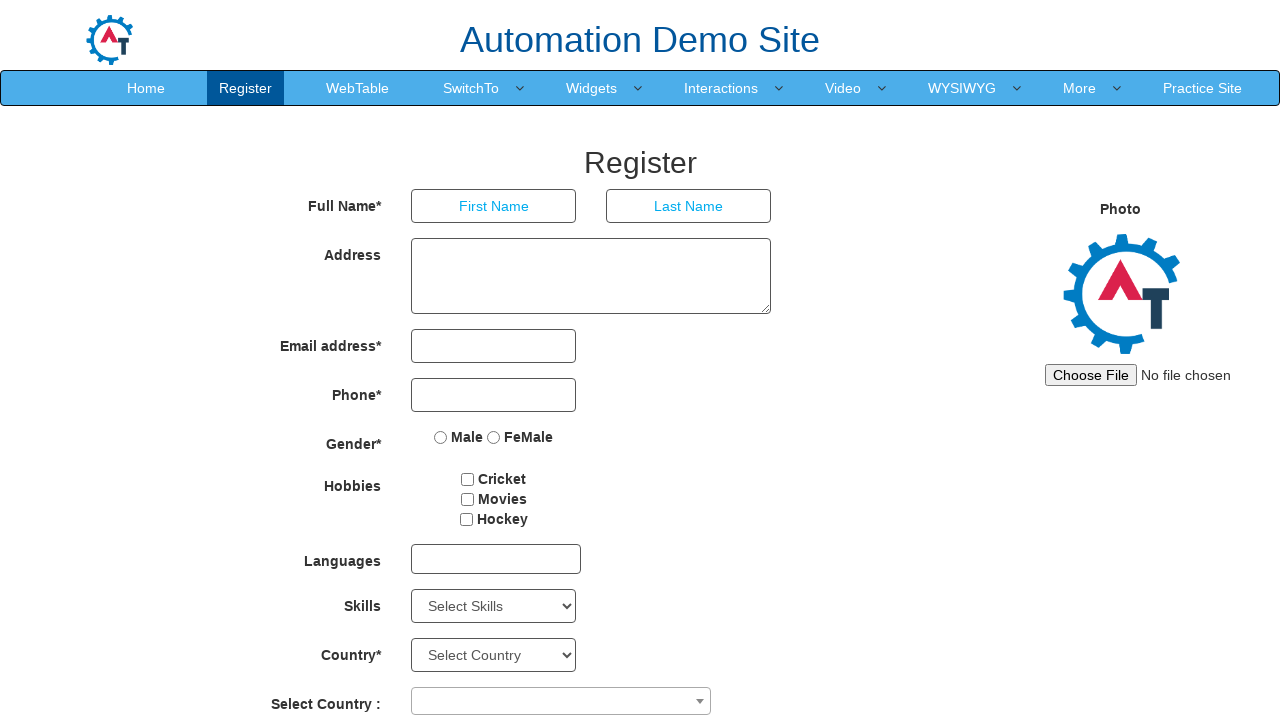

Selected year 2011 by visible text from Date of Birth dropdown on #yearbox
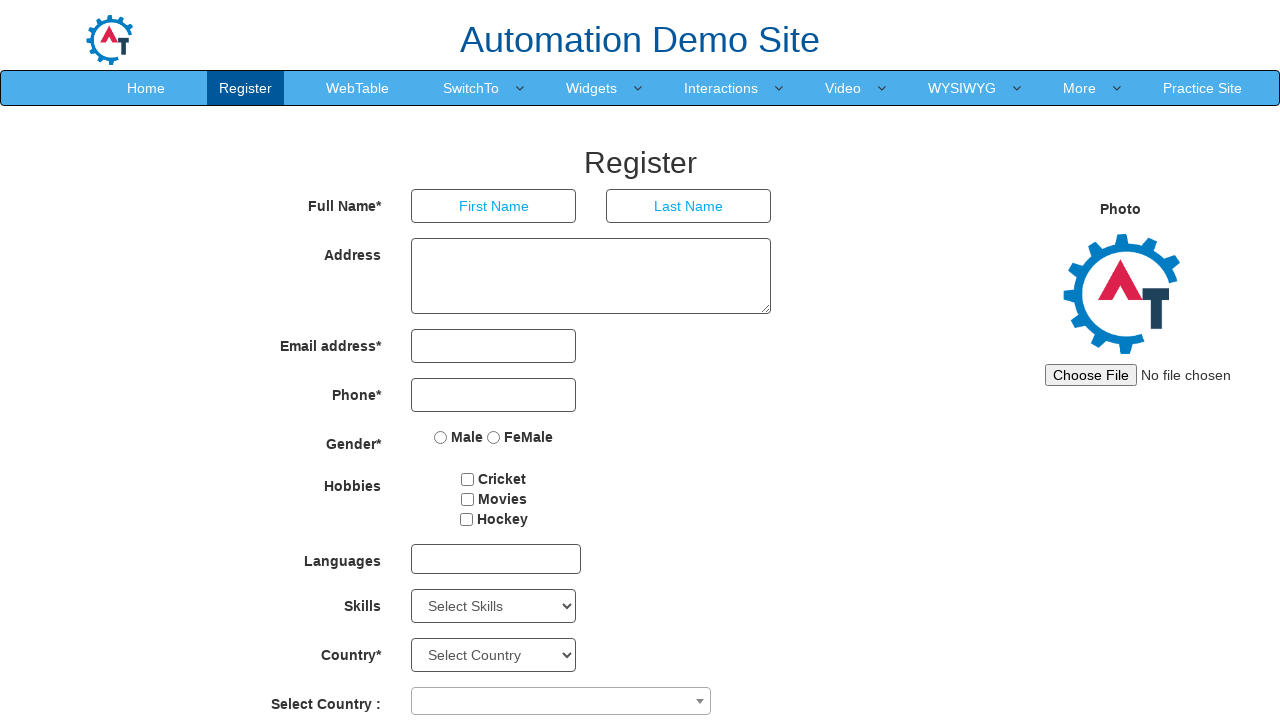

Verified if year 2025 option exists in Date of Birth dropdown
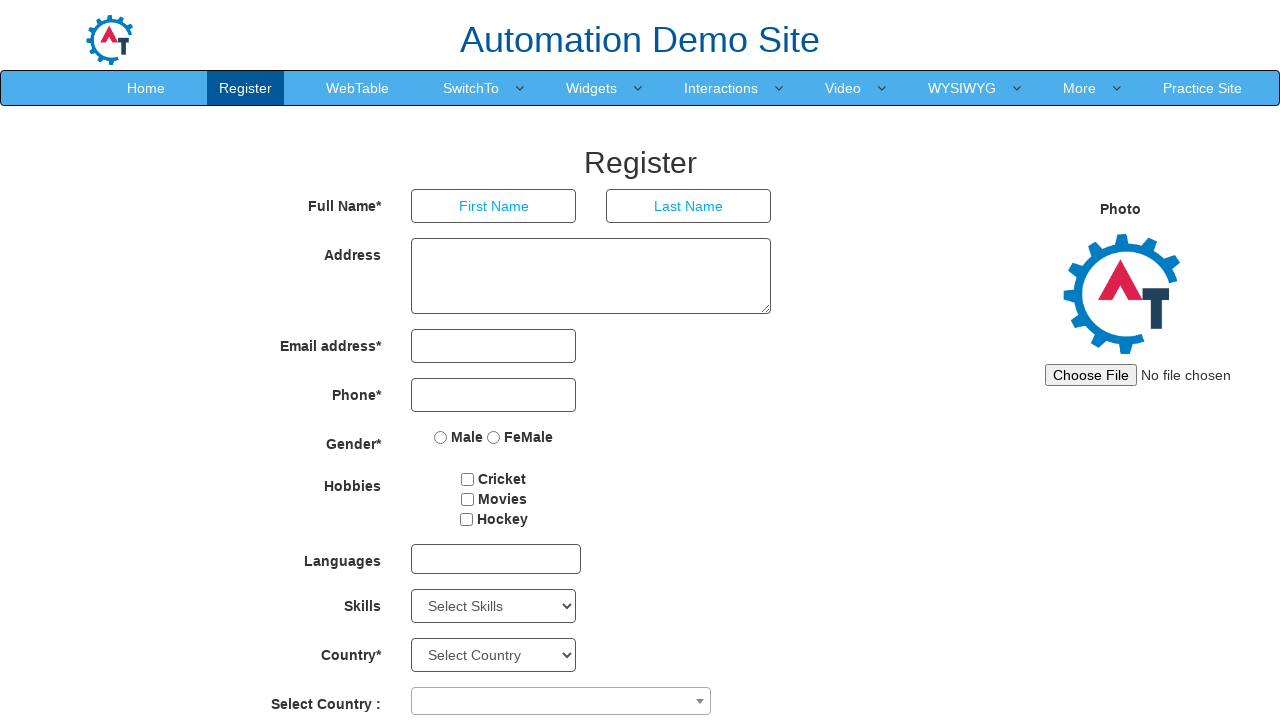

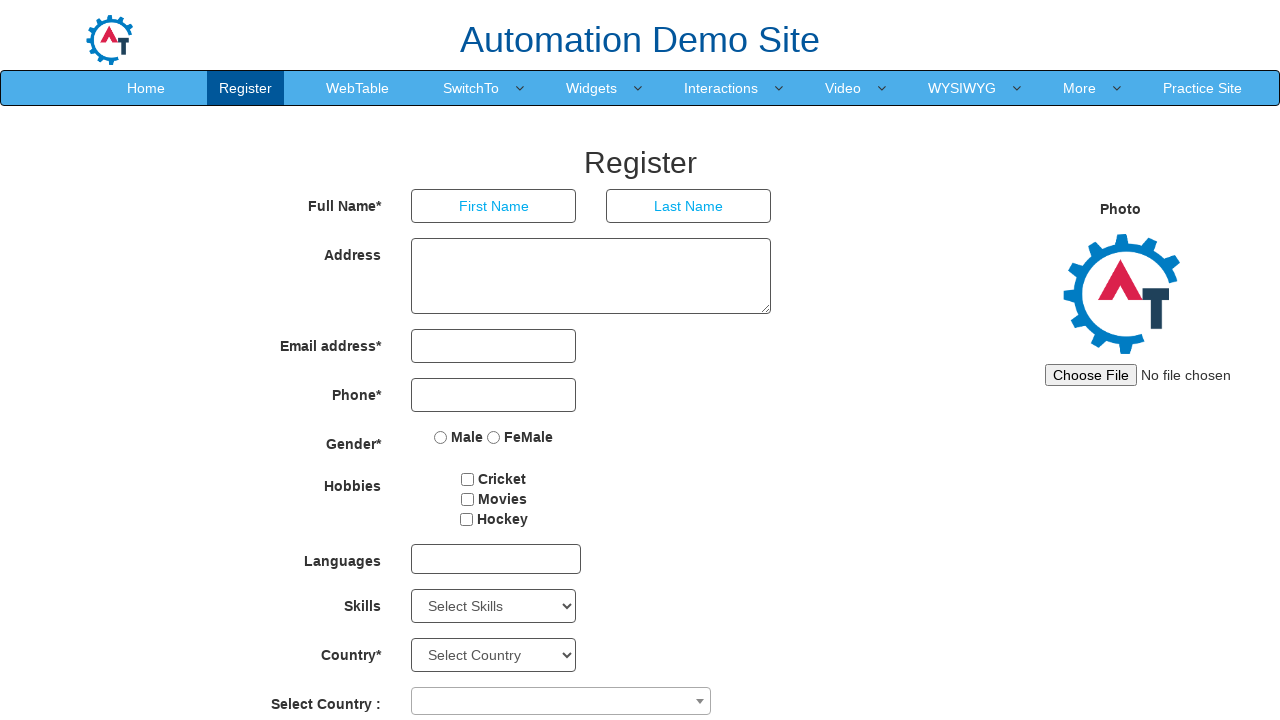